Tests radio button selection on DemoQA by clicking the "Impressive" radio button and verifying the selection message appears

Starting URL: https://demoqa.com/radio-button

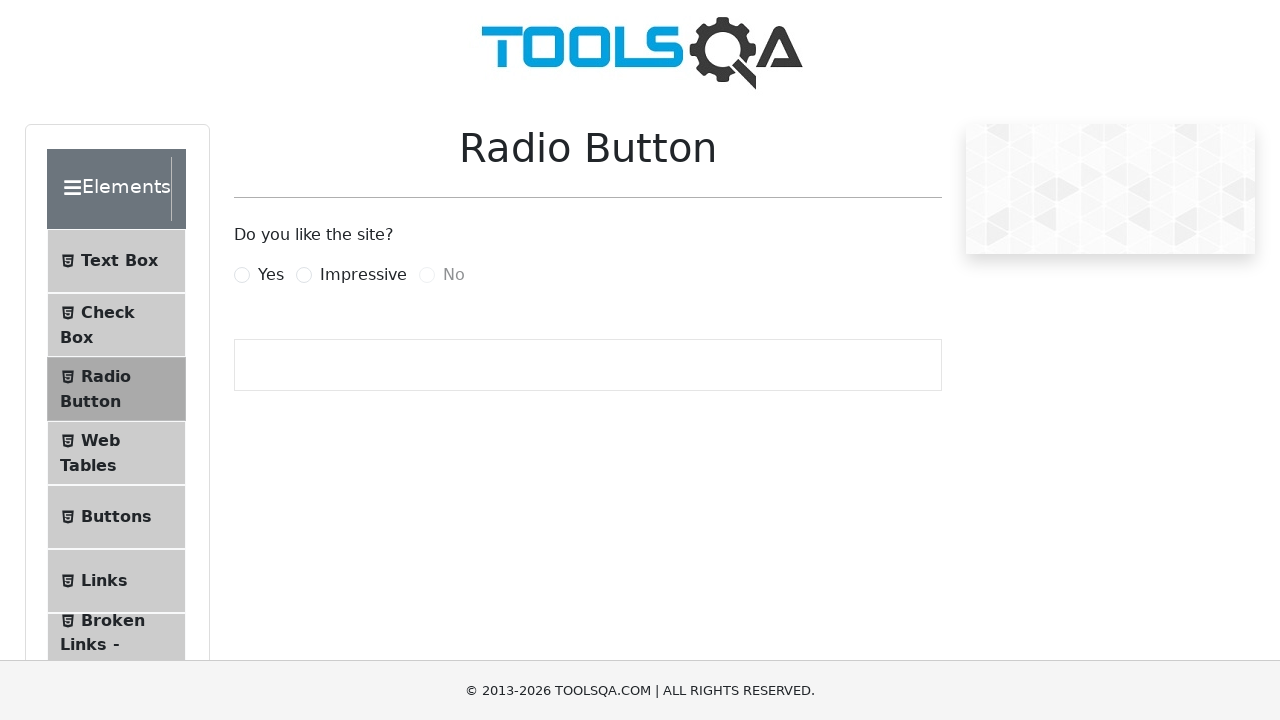

Clicked the 'Impressive' radio button at (363, 275) on label[for='impressiveRadio']
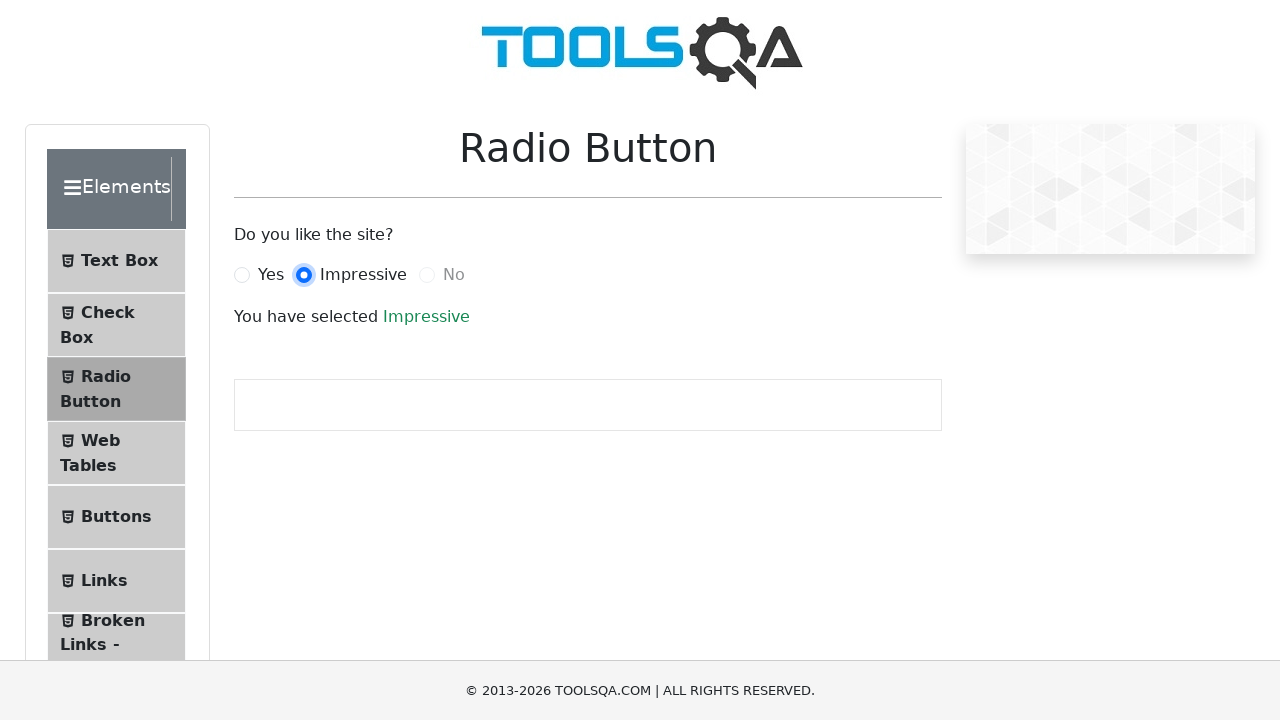

Selection message appeared after clicking 'Impressive' radio button
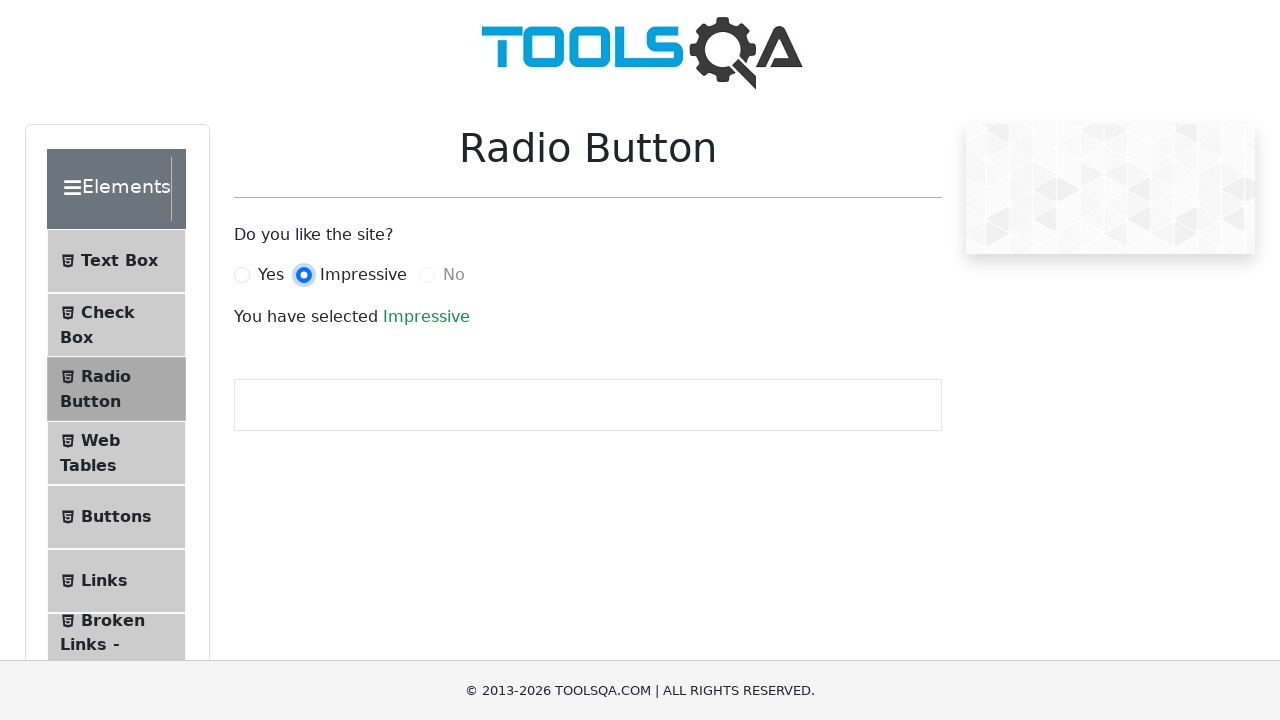

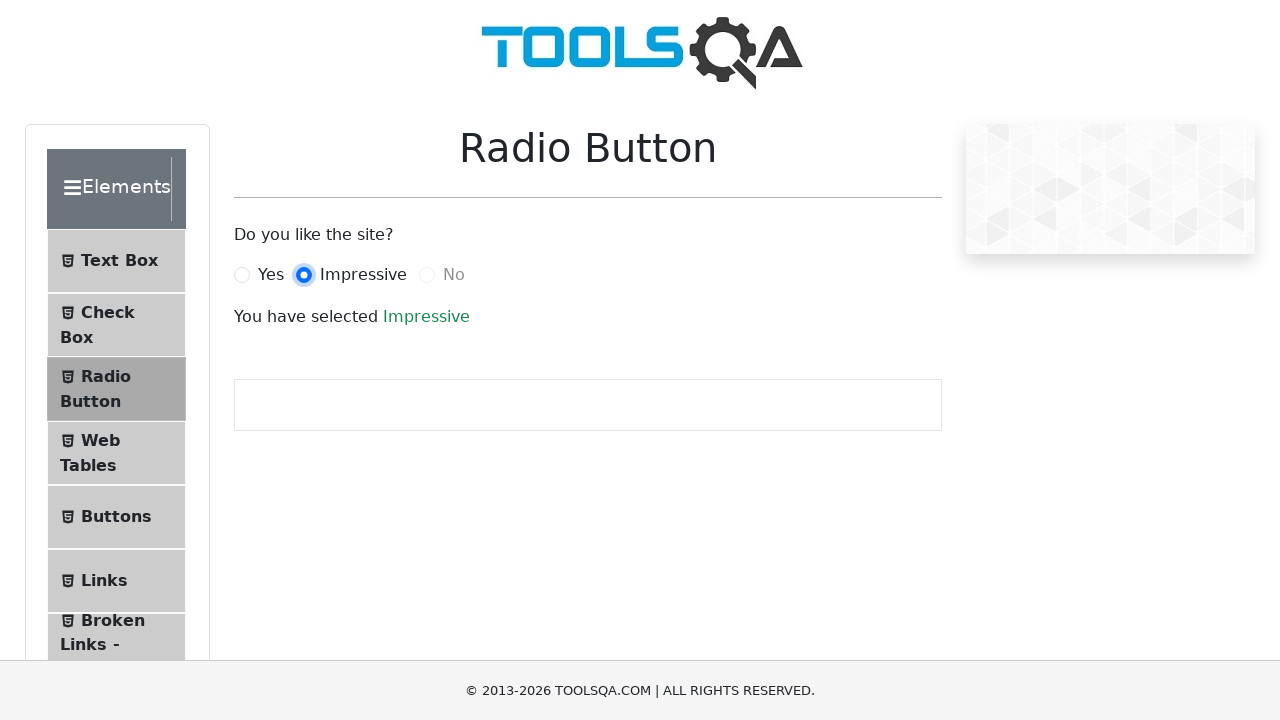